Tests a registration form by selecting a radio button option, checking a checkbox for hobbies, and filling in a first name text field on a demo automation testing site.

Starting URL: http://demo.automationtesting.in/Register.html

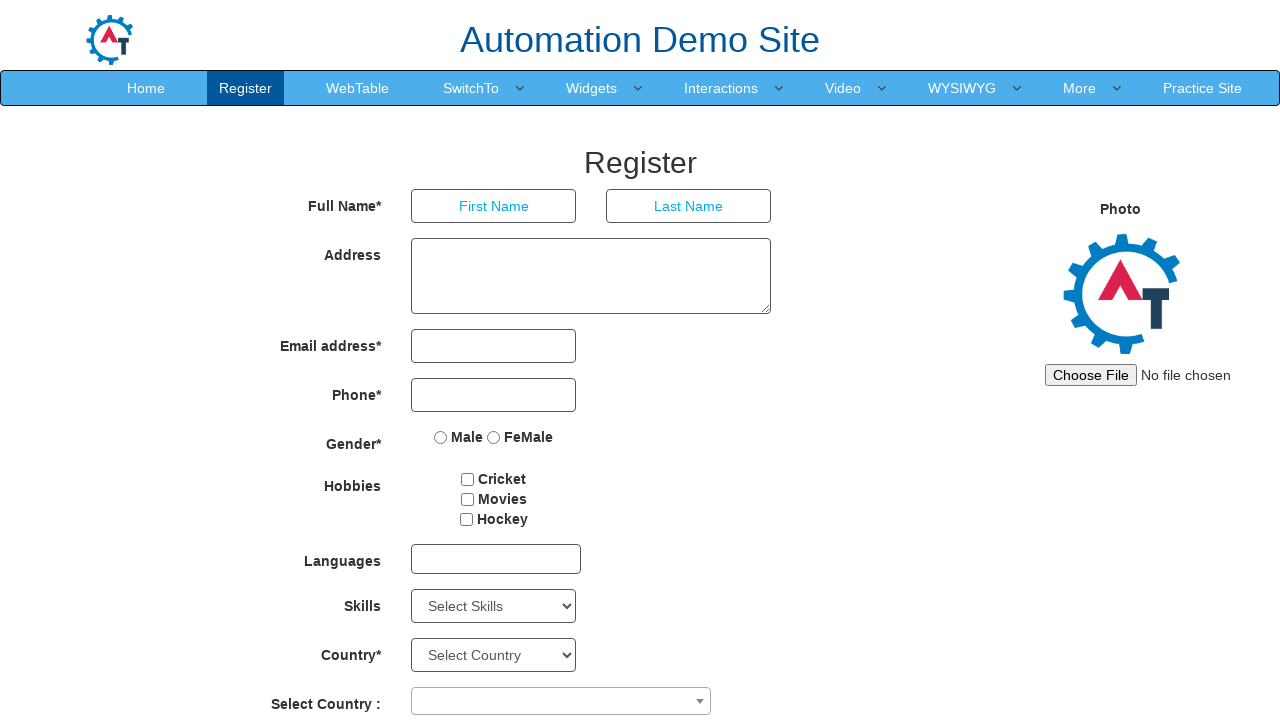

Selected first radio button option at (441, 437) on (//input[@name='radiooptions'])[1]
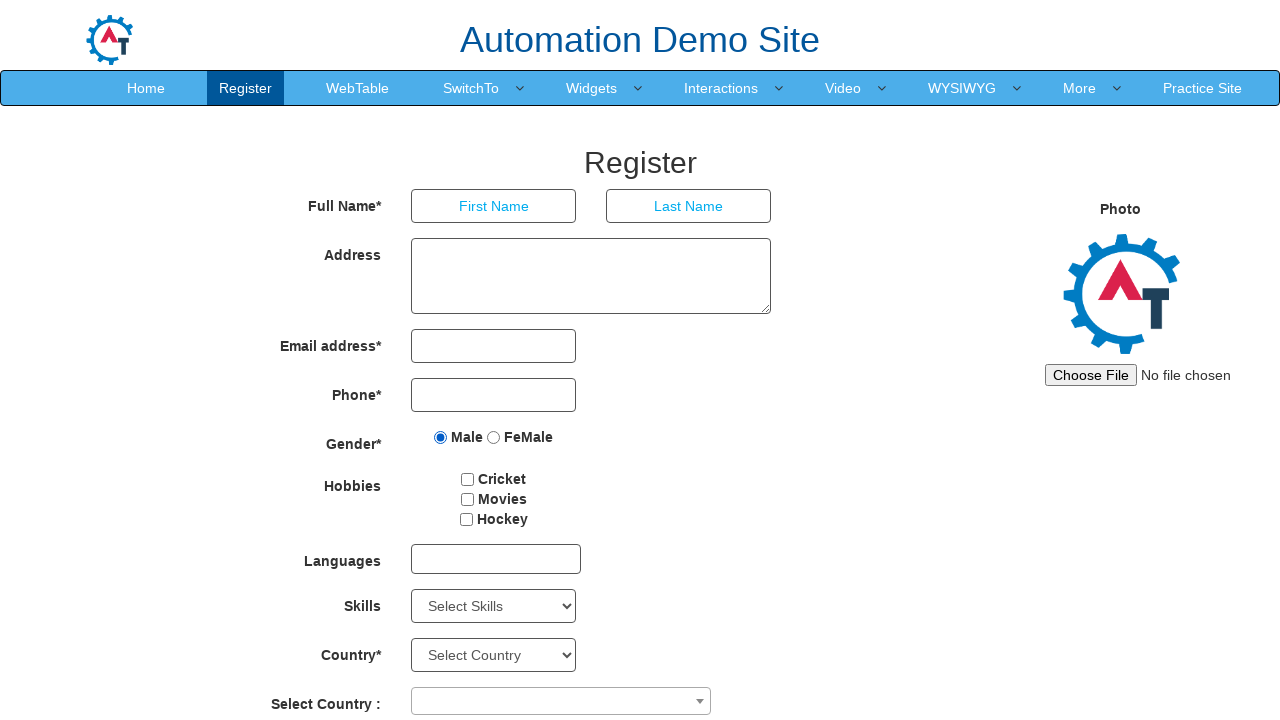

Checked third checkbox for hobbies at (466, 519) on (//input[@type='checkbox'])[3]
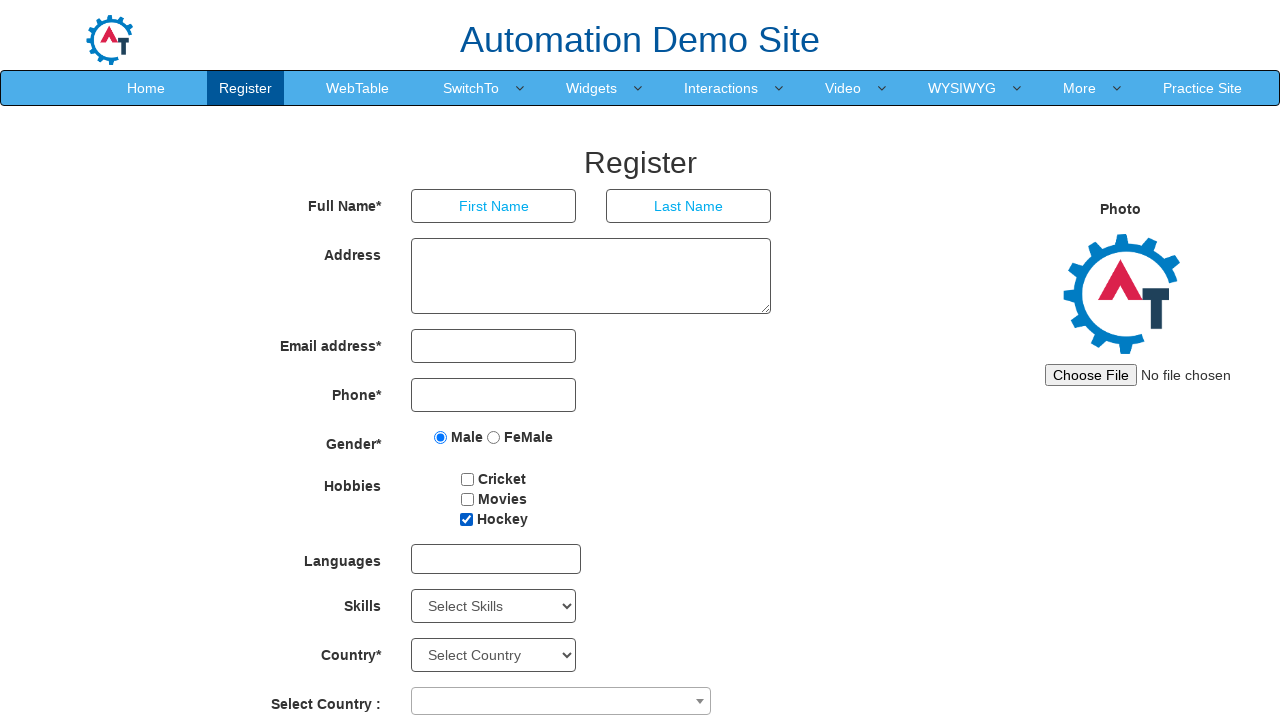

Filled first name field with 'Naresh Kumar' on (//input[@type='text'])[1]
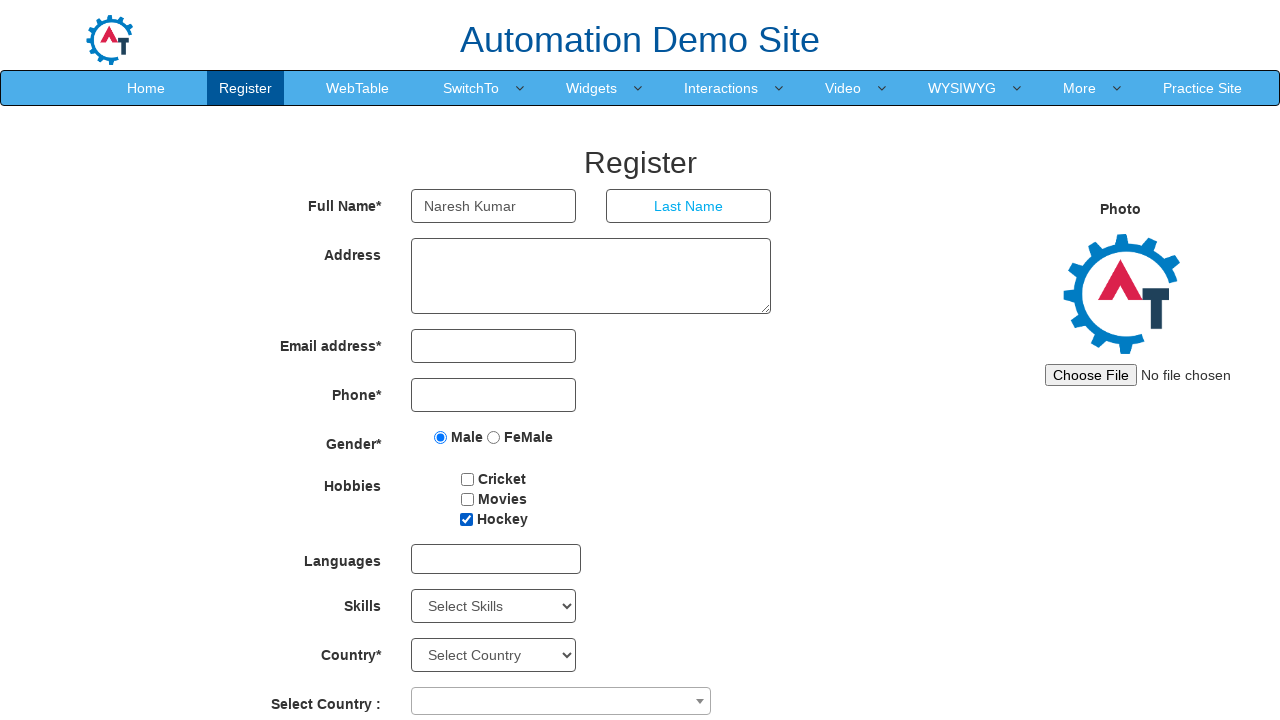

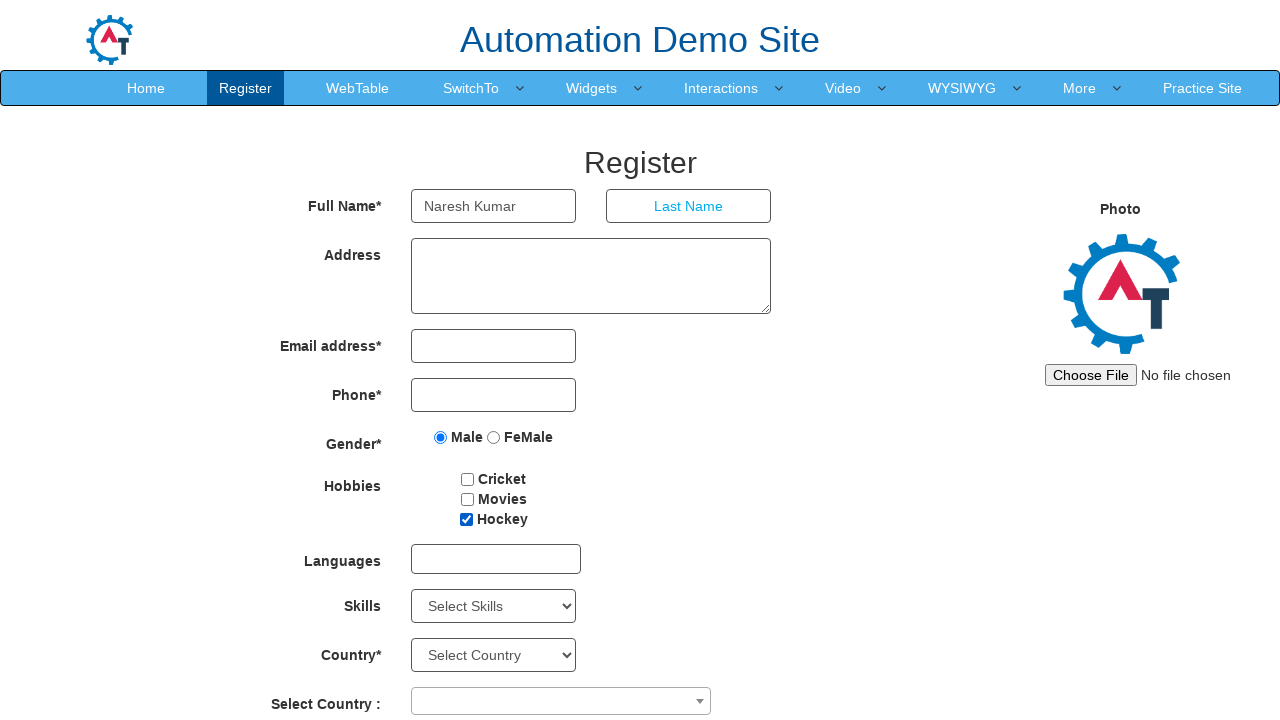